Tests dynamic loading by clicking the Start button and verifying that "Hello World!" text appears after the loading completes.

Starting URL: https://the-internet.herokuapp.com/dynamic_loading/1

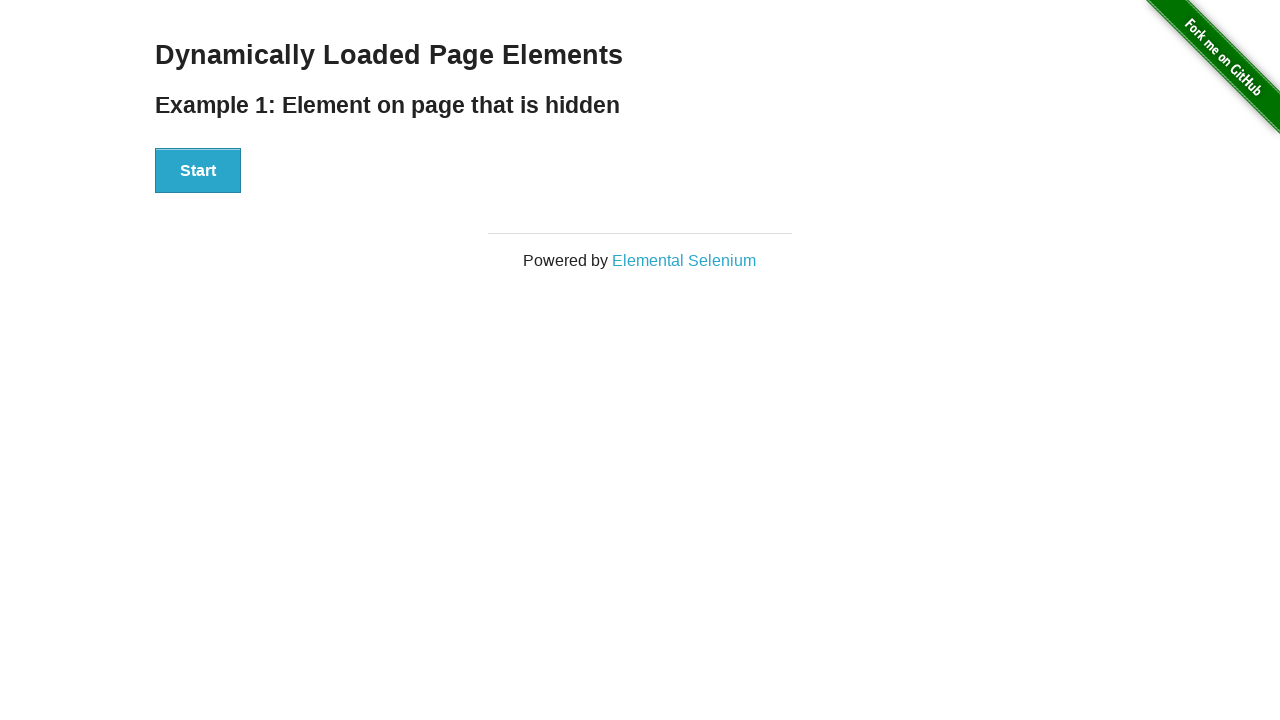

Navigated to dynamic loading test page
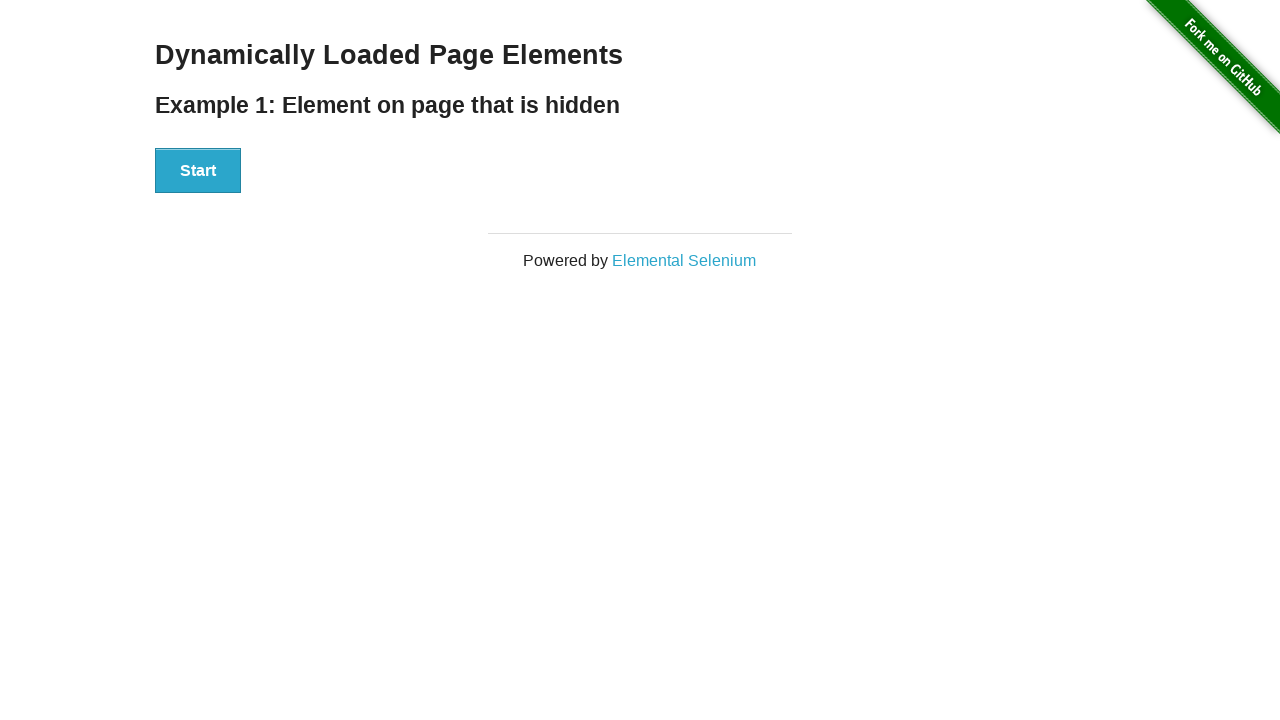

Clicked the Start button to initiate dynamic loading at (198, 171) on xpath=//*[.='Start']
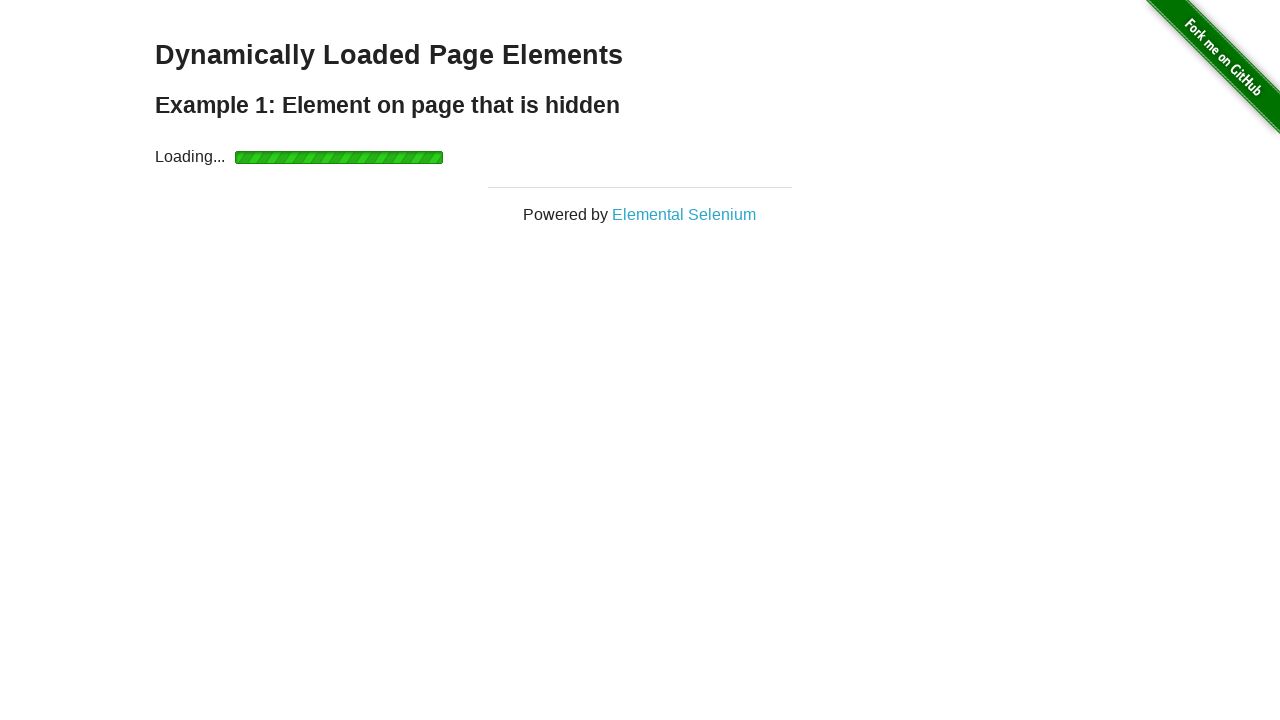

Hello World! text appeared after loading completed
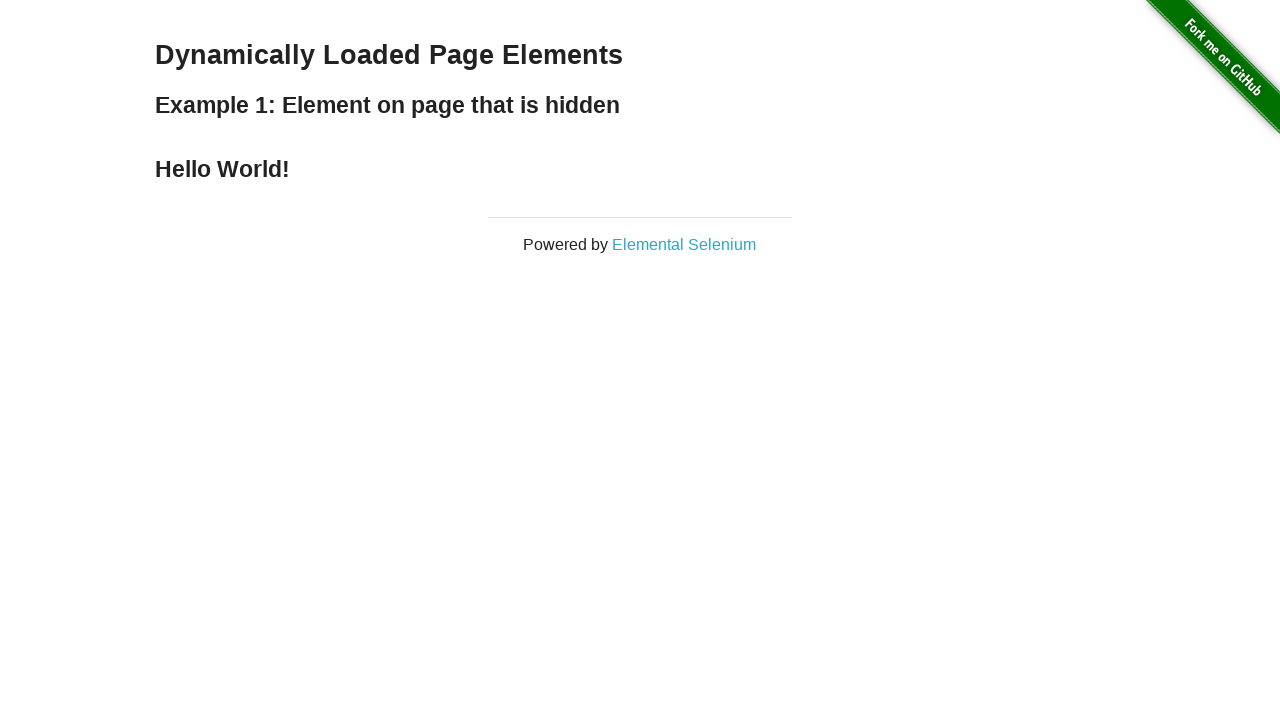

Verified that 'Hello World!' text content is correct
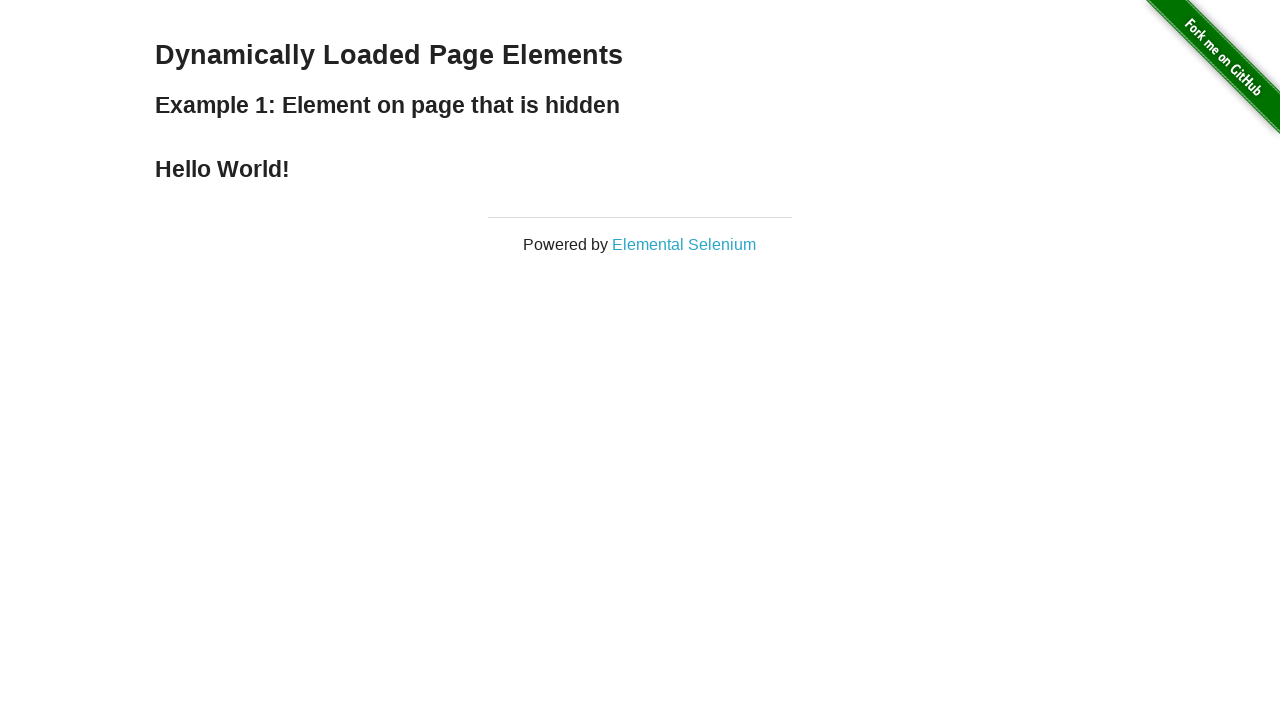

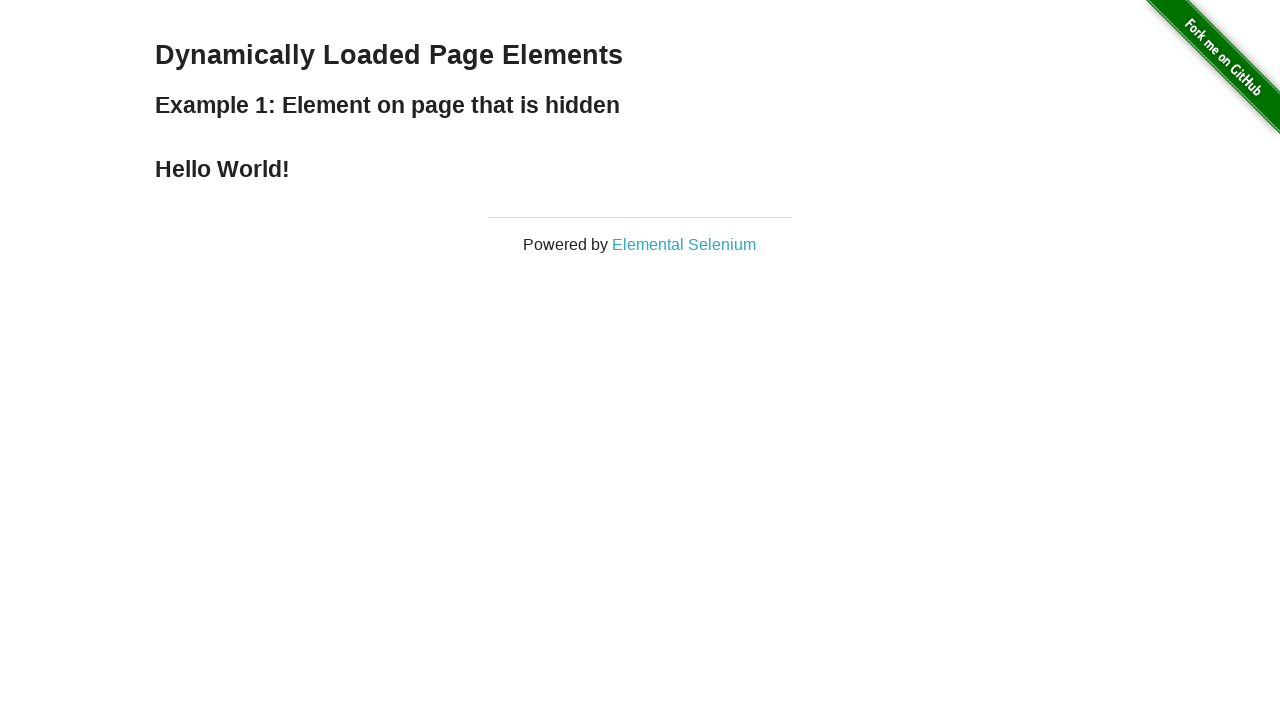